Navigates to CryptoCompare website and clicks a button to display all cryptocurrency coins on the homepage.

Starting URL: https://www.cryptocompare.com/

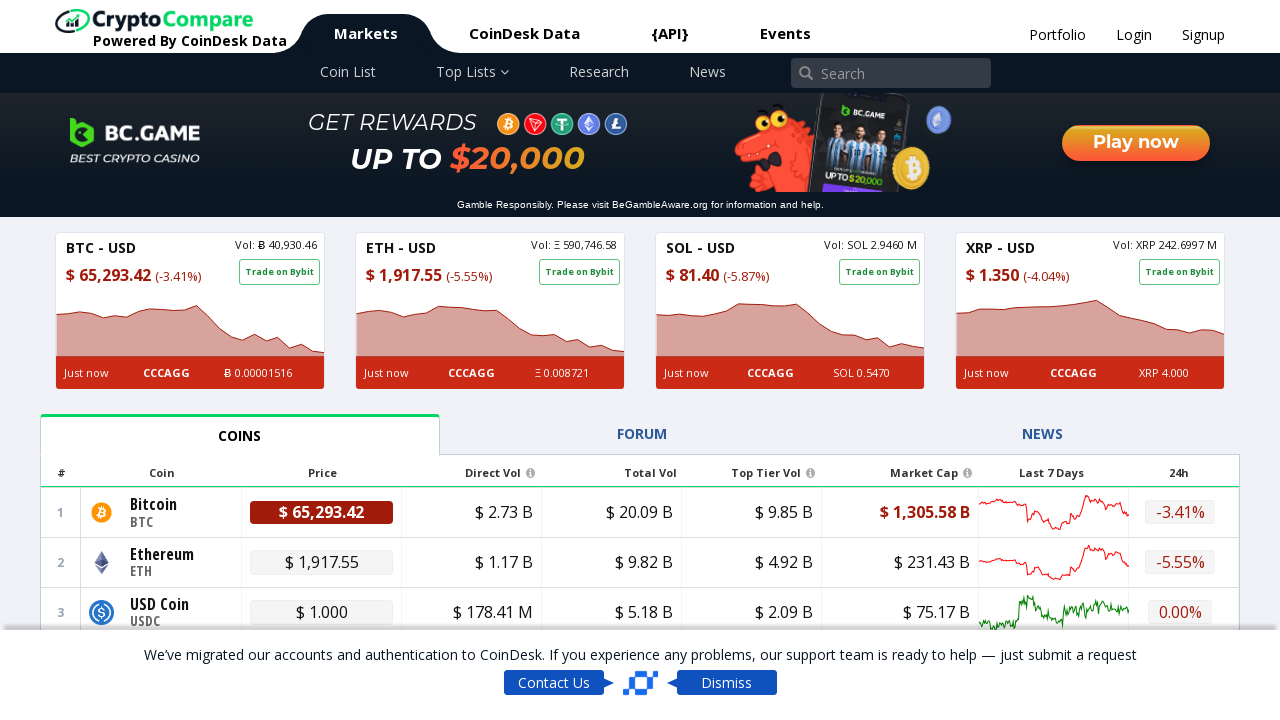

Navigated to CryptoCompare homepage
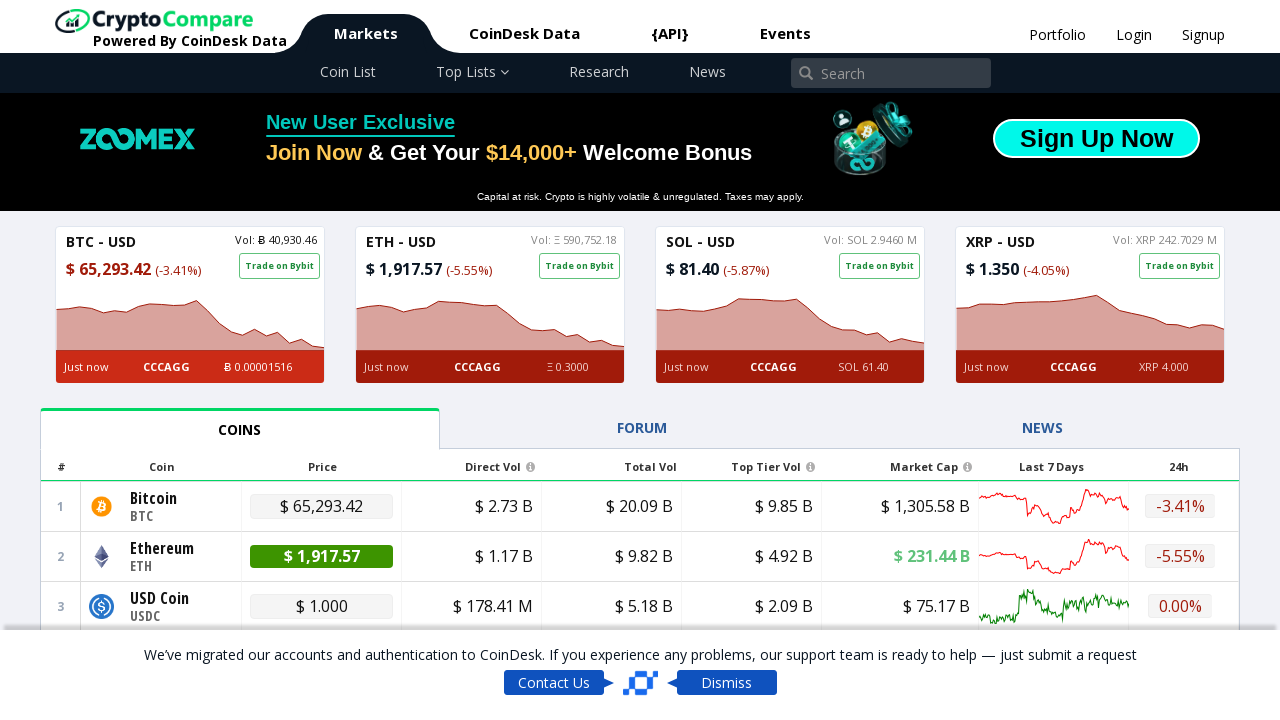

Page loaded successfully (network idle)
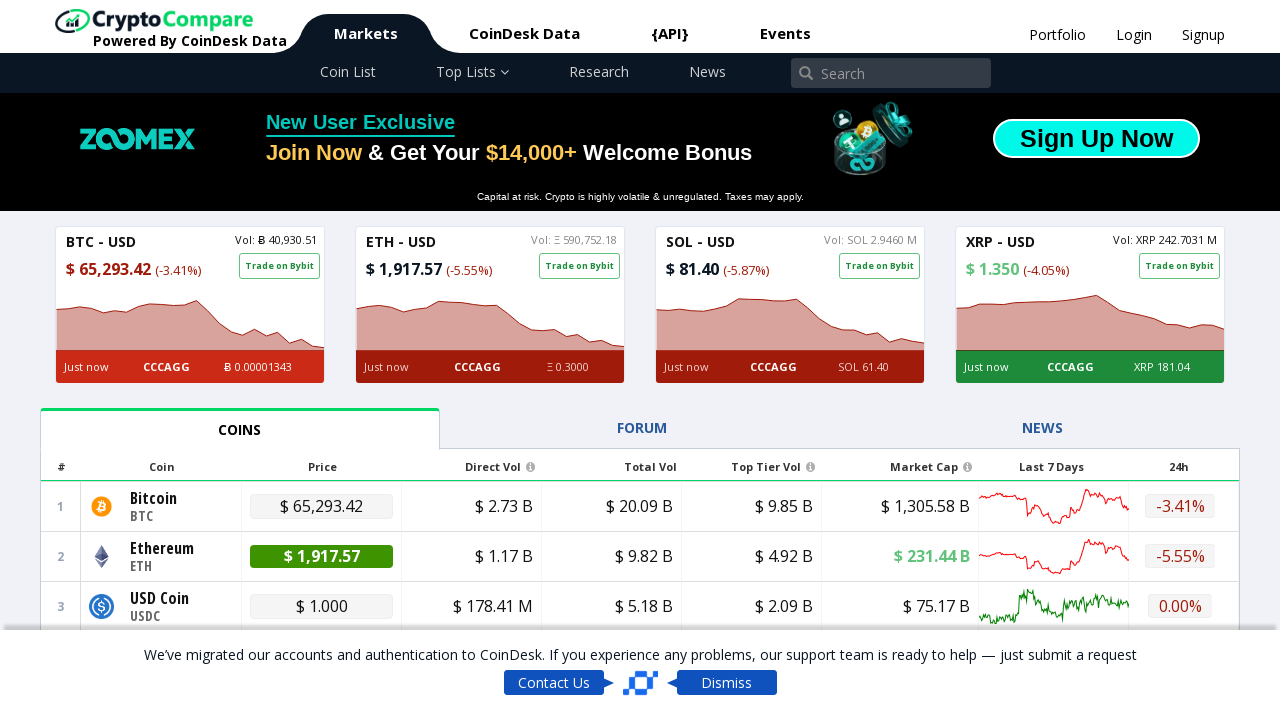

Clicked 'View All' button to display all cryptocurrency coins at (635, 361) on homepage-tabs-section a:has-text('View All')
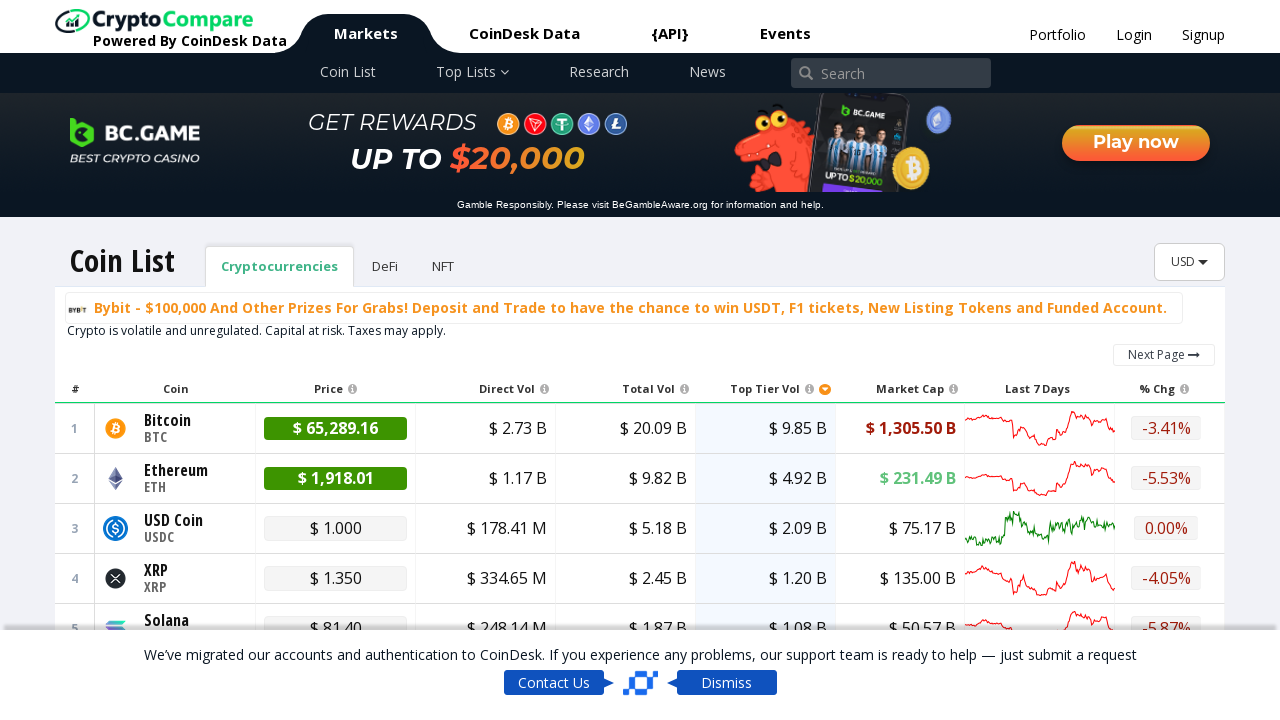

Expanded coin list loaded successfully (network idle)
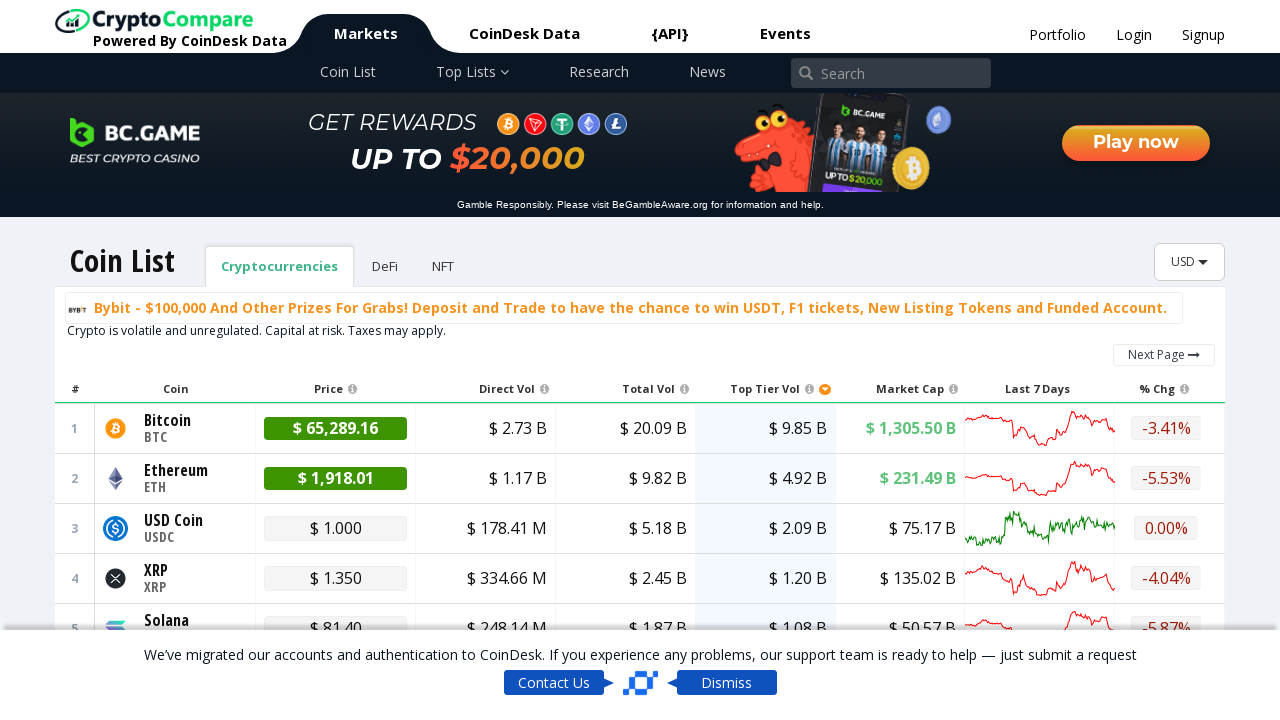

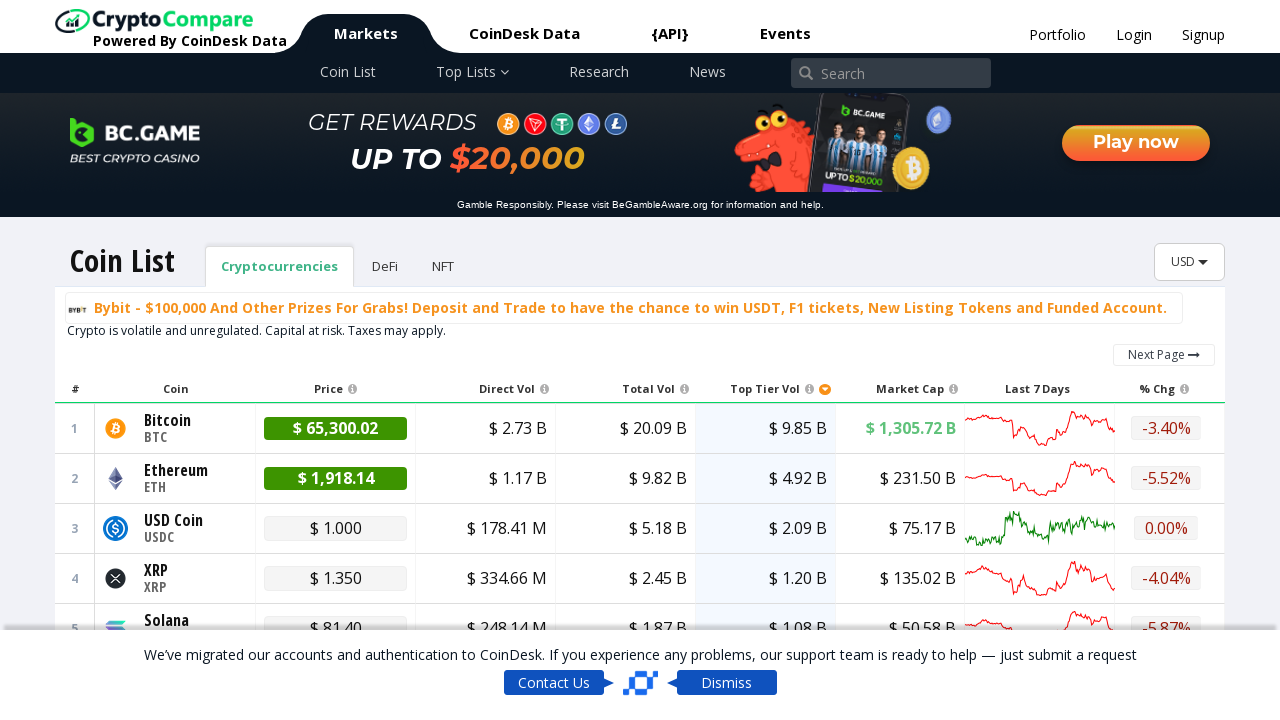